Tests mouse hover operation by moving to a menu element on the LeafGround drag and drop practice page to trigger hover effects.

Starting URL: https://www.leafground.com/drag.xhtml

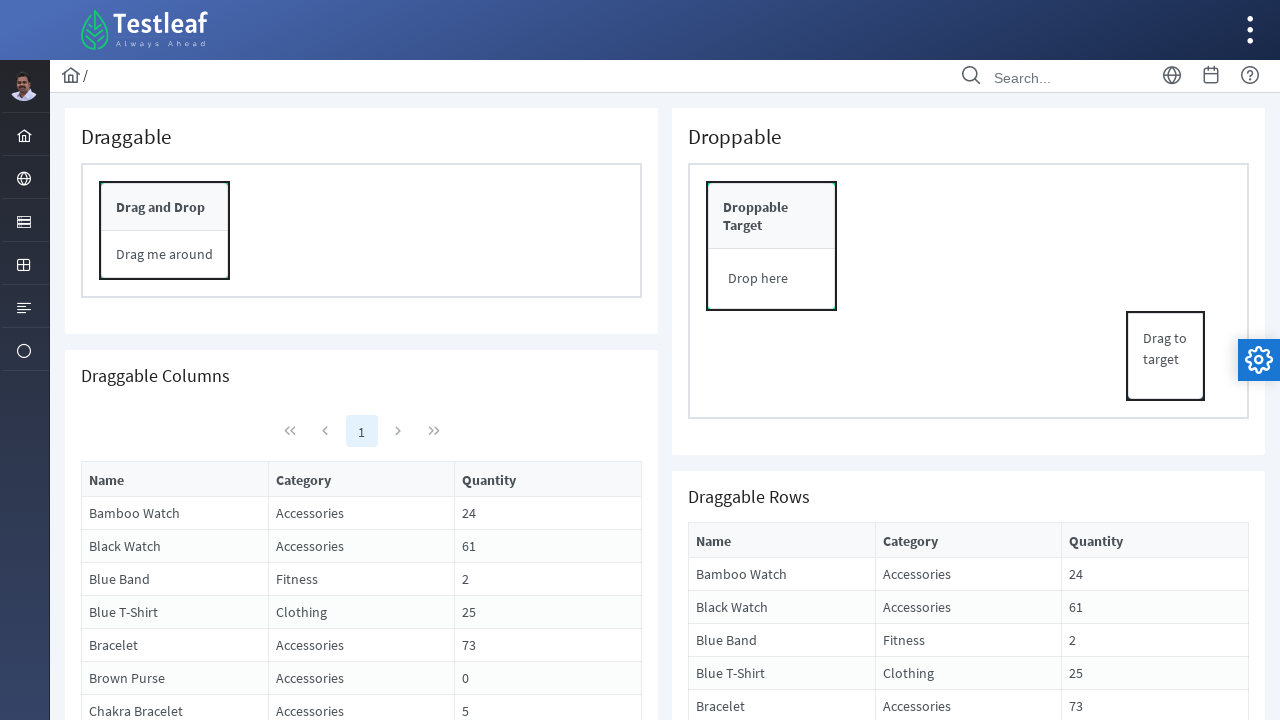

Hovered over menu element to trigger hover effects at (24, 134) on #menuform\:j_idt37
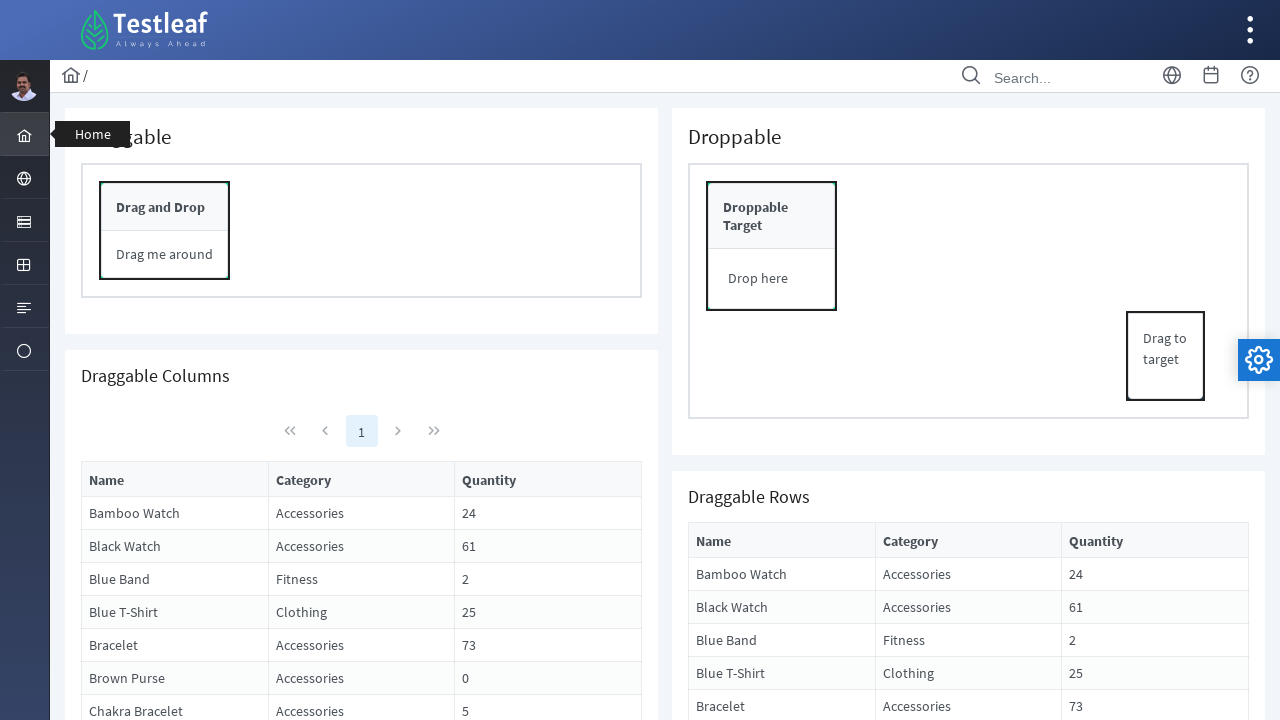

Waited 1 second to observe hover effects
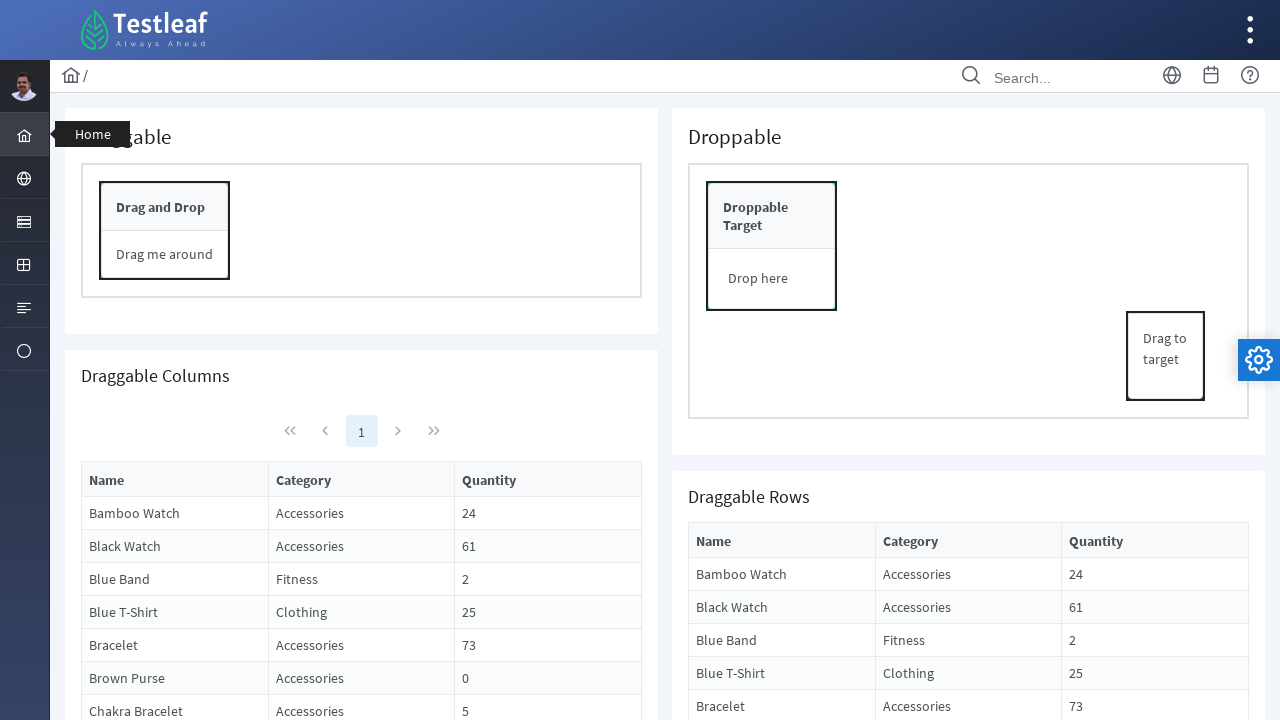

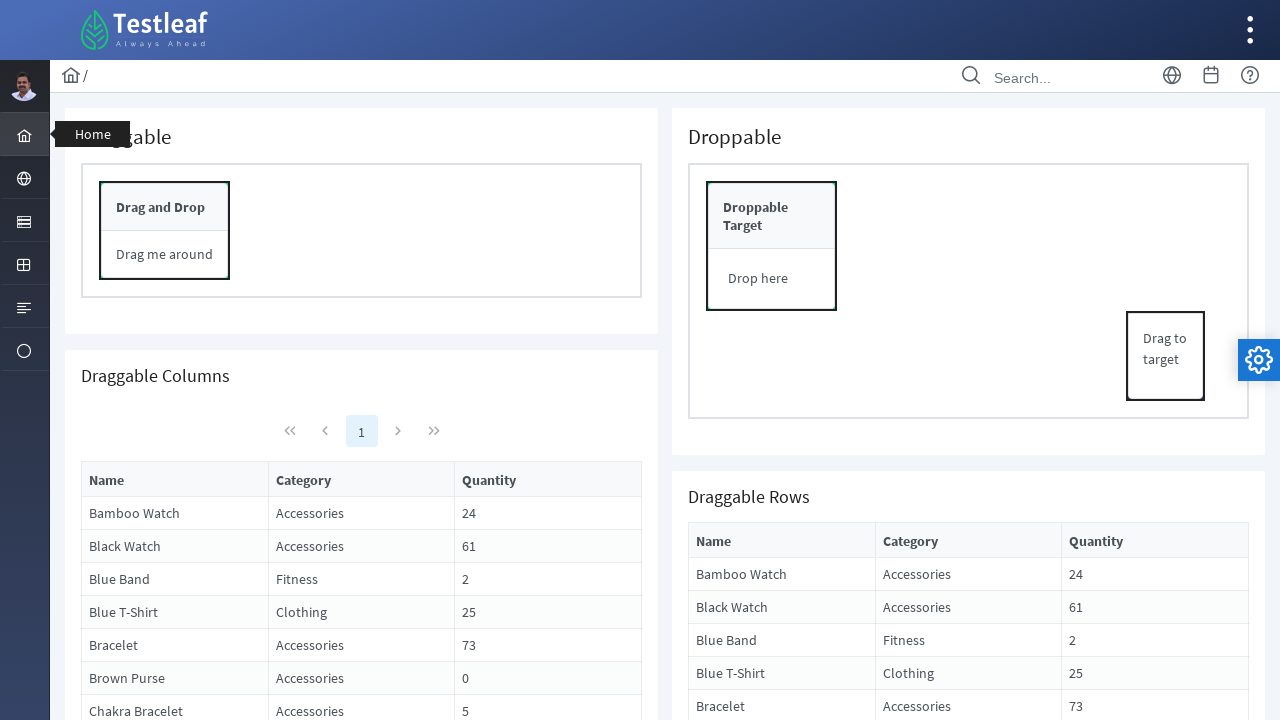